Tests dropdown selection functionality by selecting an option from a dropdown menu using its index

Starting URL: https://the-internet.herokuapp.com/dropdown

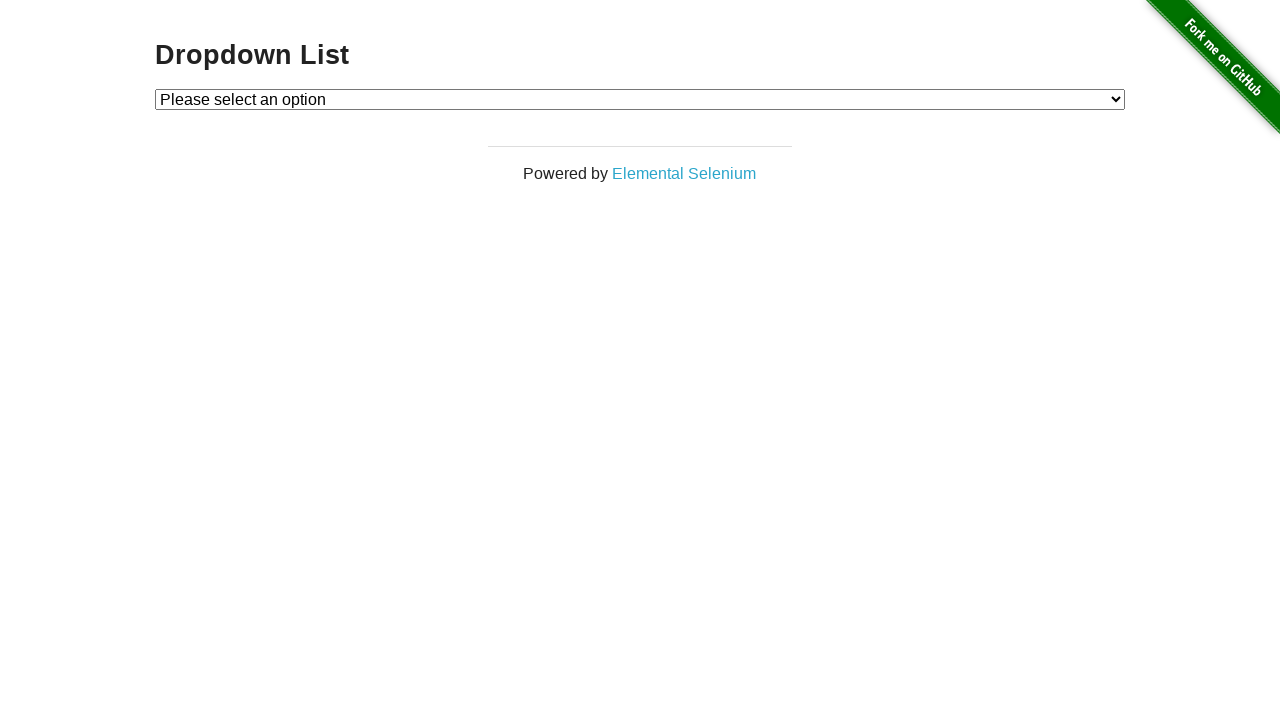

Navigated to dropdown test page
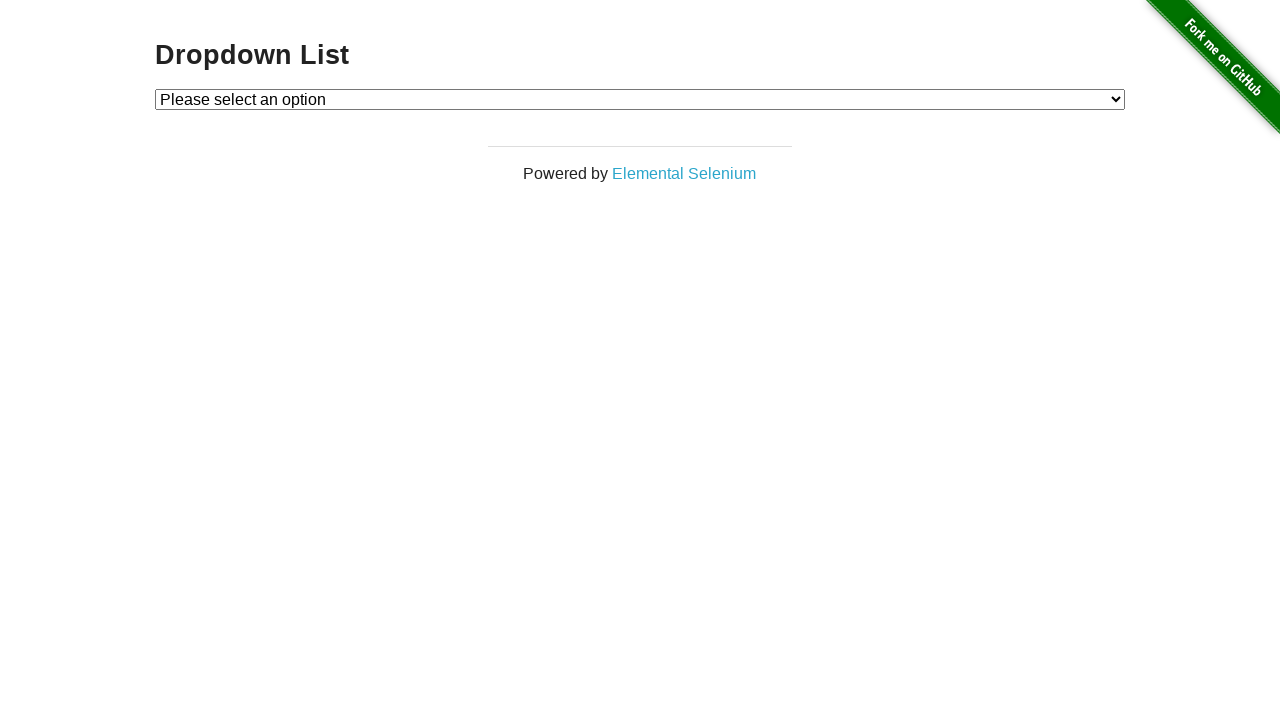

Selected option from dropdown menu by index 1 on #dropdown
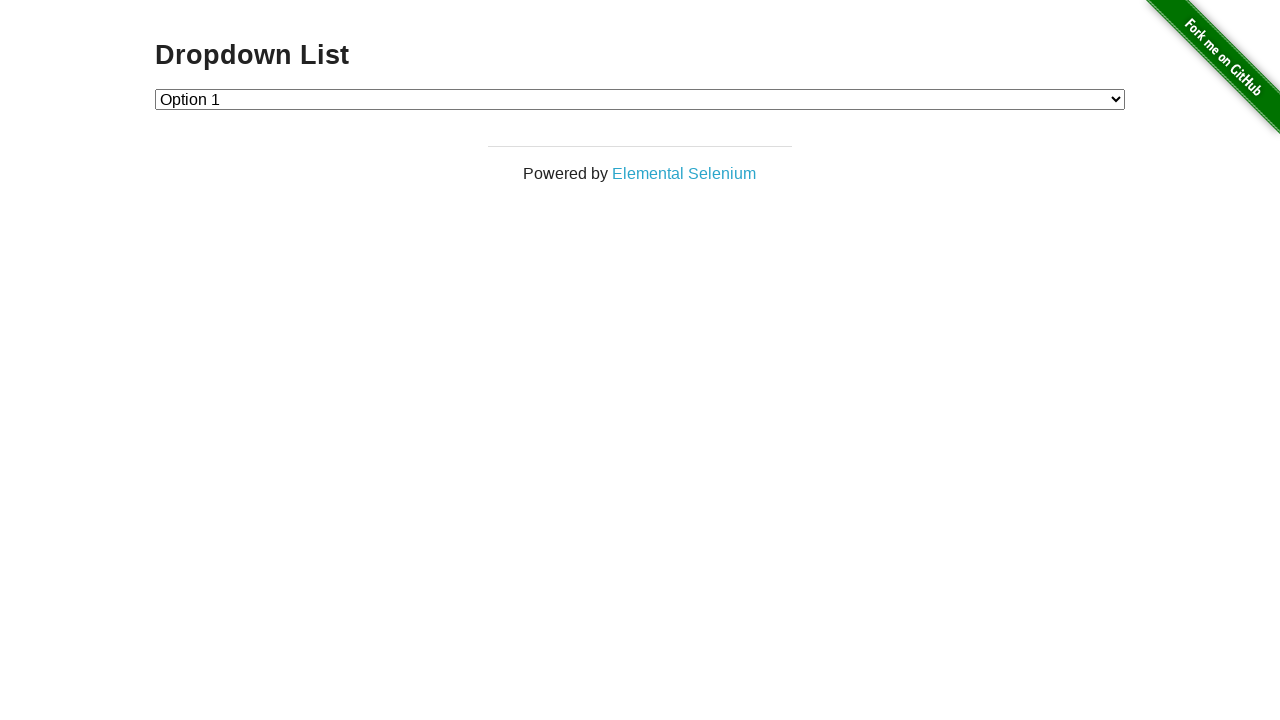

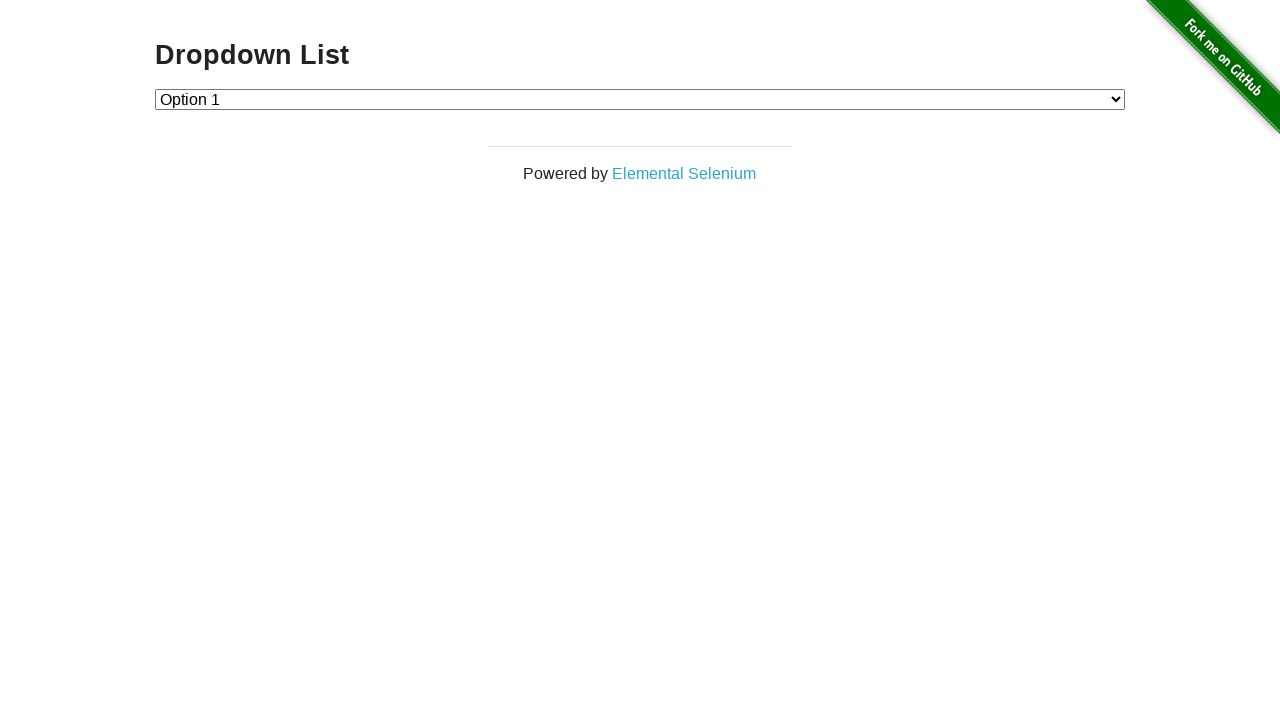